Tests that clicking the Due column header twice in table 2 (with semantic class attributes) sorts values in descending order

Starting URL: http://the-internet.herokuapp.com/tables

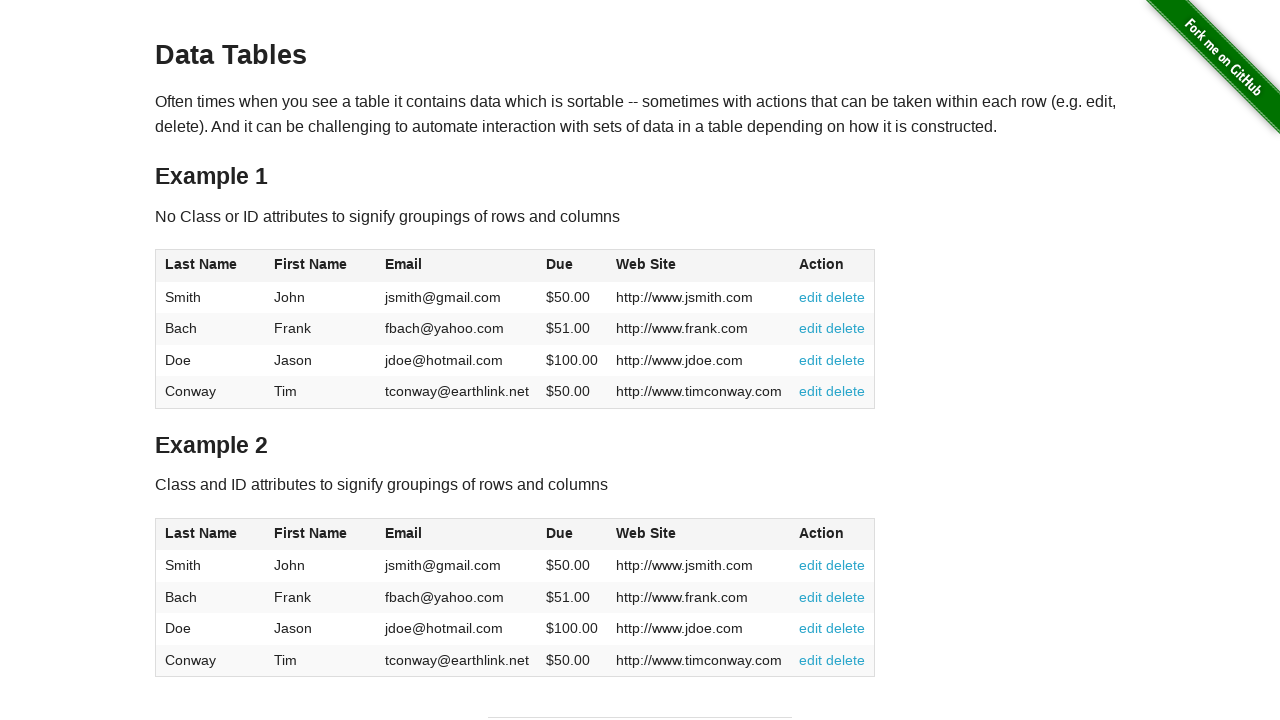

Clicked Due column header in table 2 first time to sort ascending at (560, 533) on #table2 thead .dues
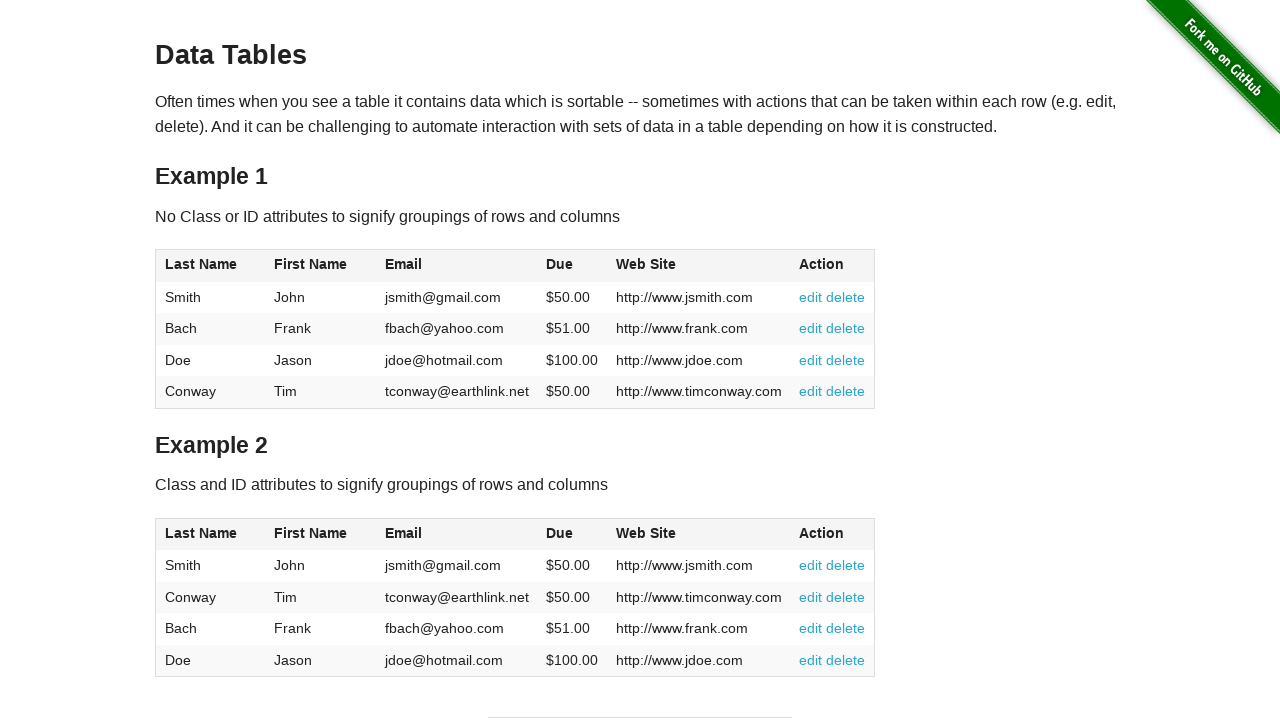

Clicked Due column header in table 2 second time to sort descending at (560, 533) on #table2 thead .dues
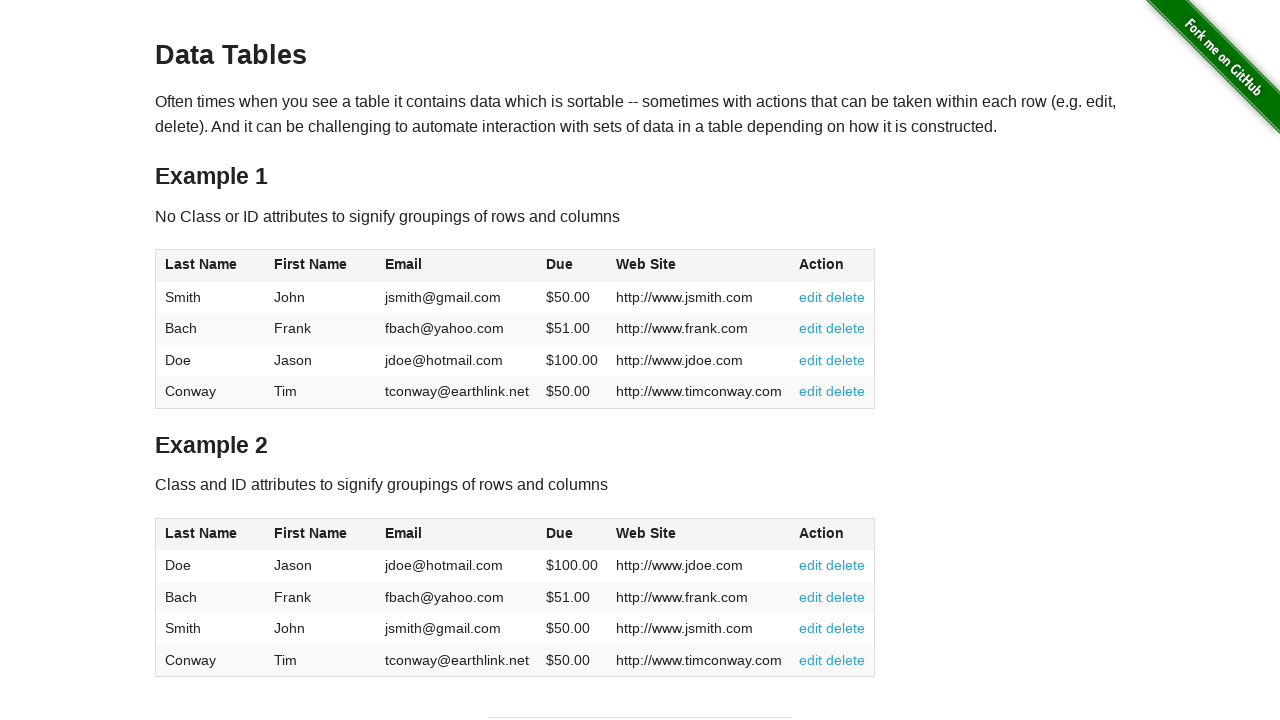

Table 2 sorted and dues cells are visible
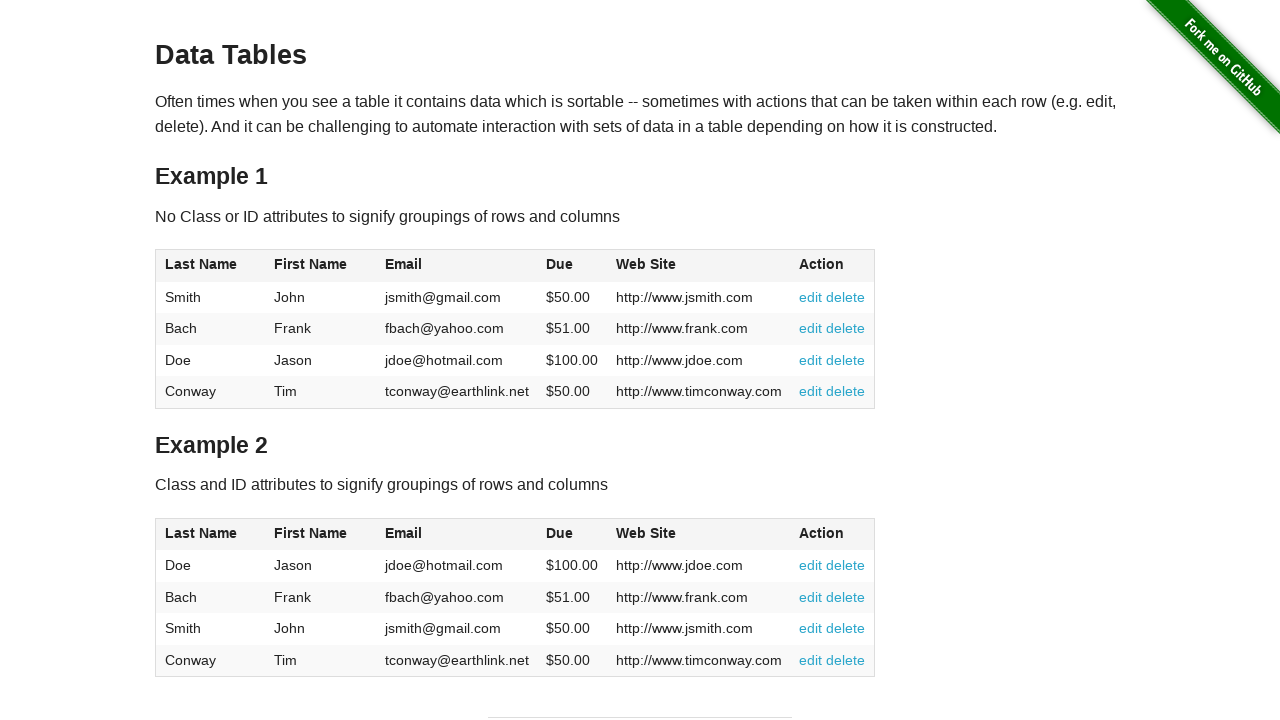

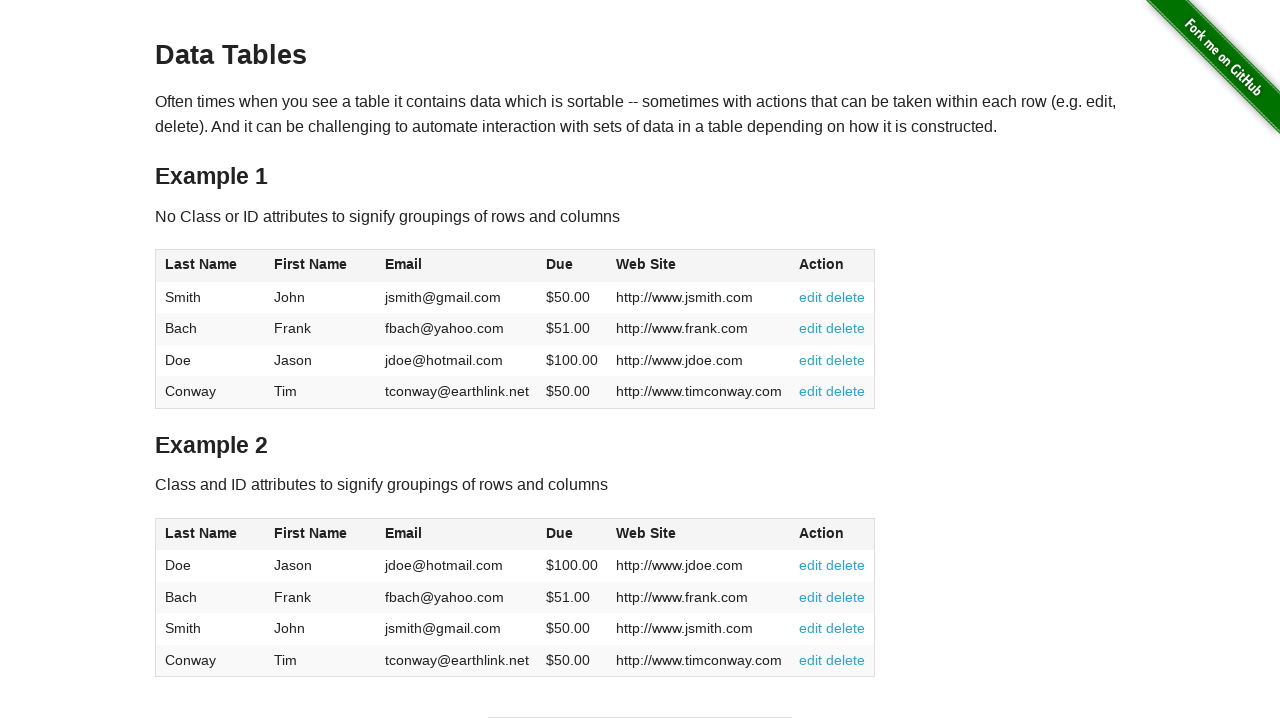